Tests mouse double-click functionality by navigating to jQuery documentation page and double-clicking on the 'dblclick event' link

Starting URL: https://api.jquery.com/category/events/mouse-events/

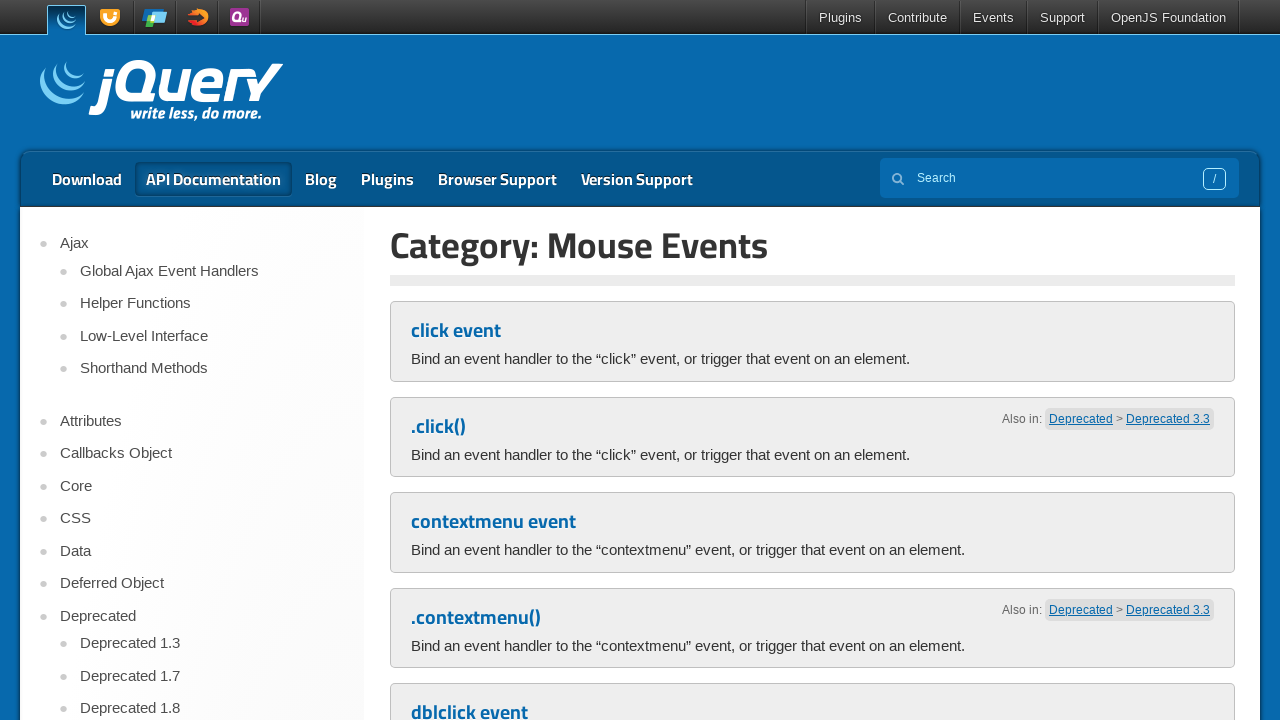

Double-clicked on the 'dblclick event' link at (470, 702) on xpath=//a[normalize-space()='dblclick event']
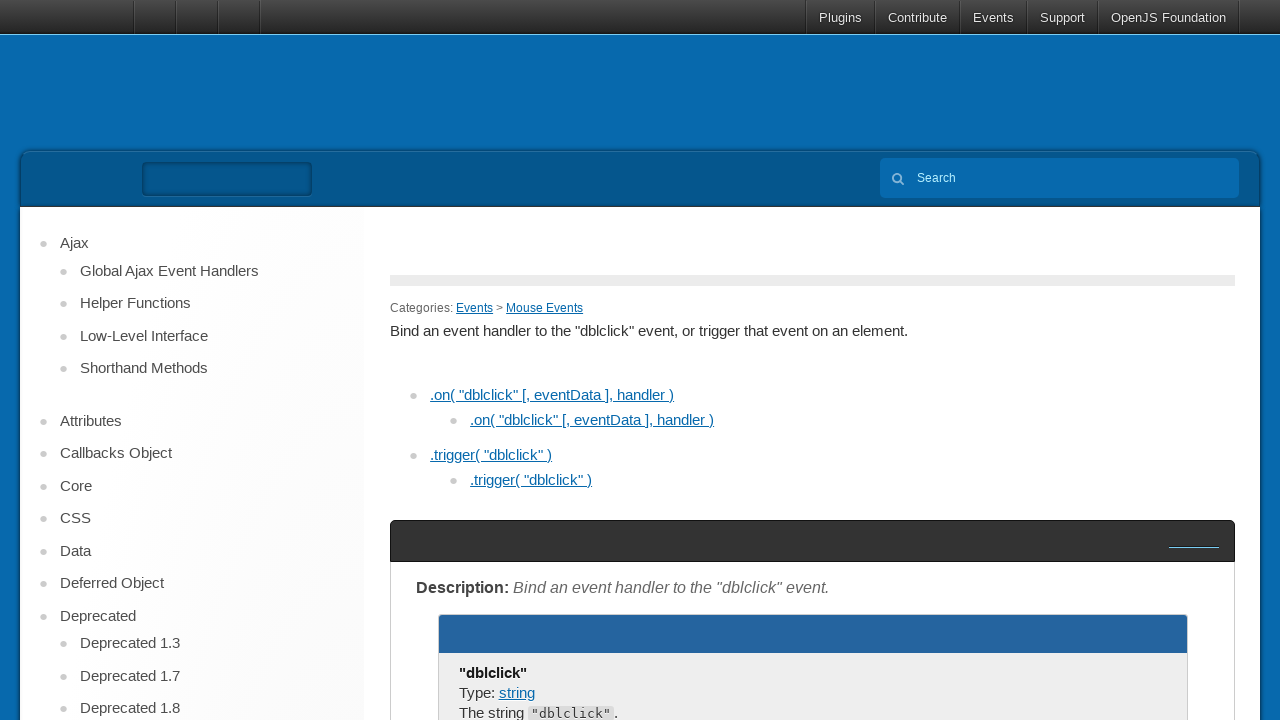

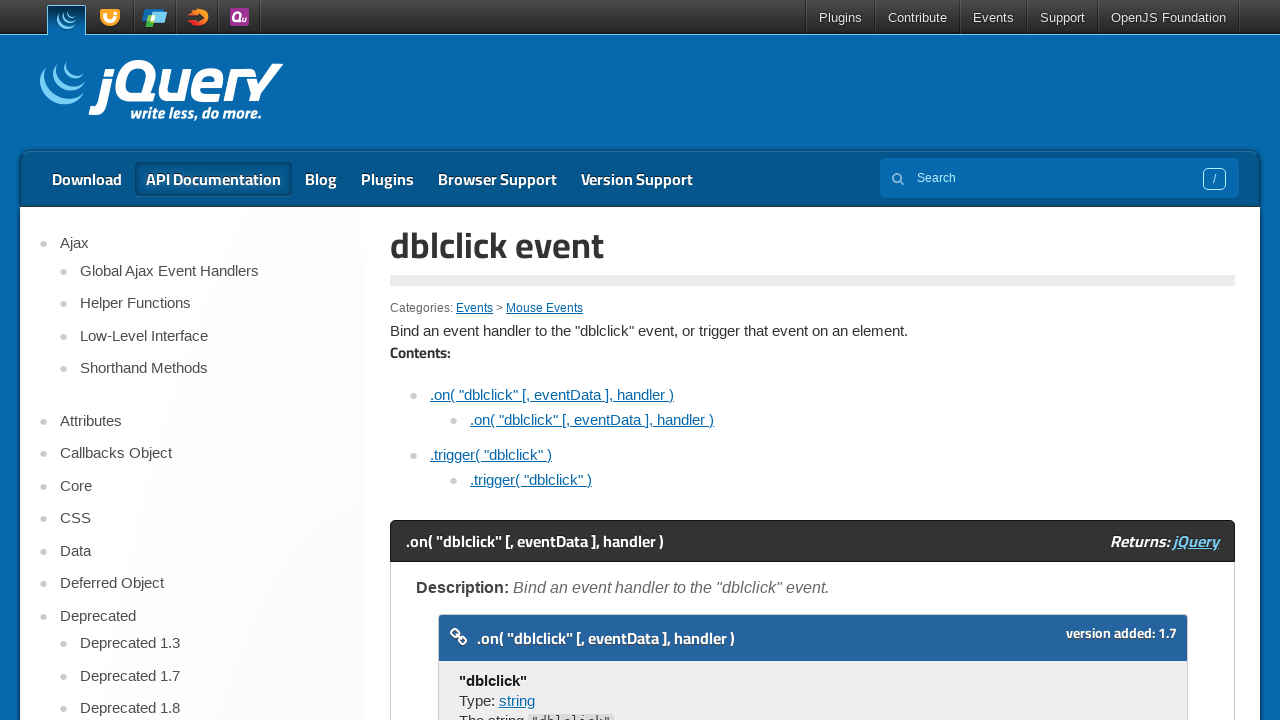